Tests that textarea scroll height increases when text is added

Starting URL: https://bonigarcia.dev/selenium-webdriver-java/web-form.html

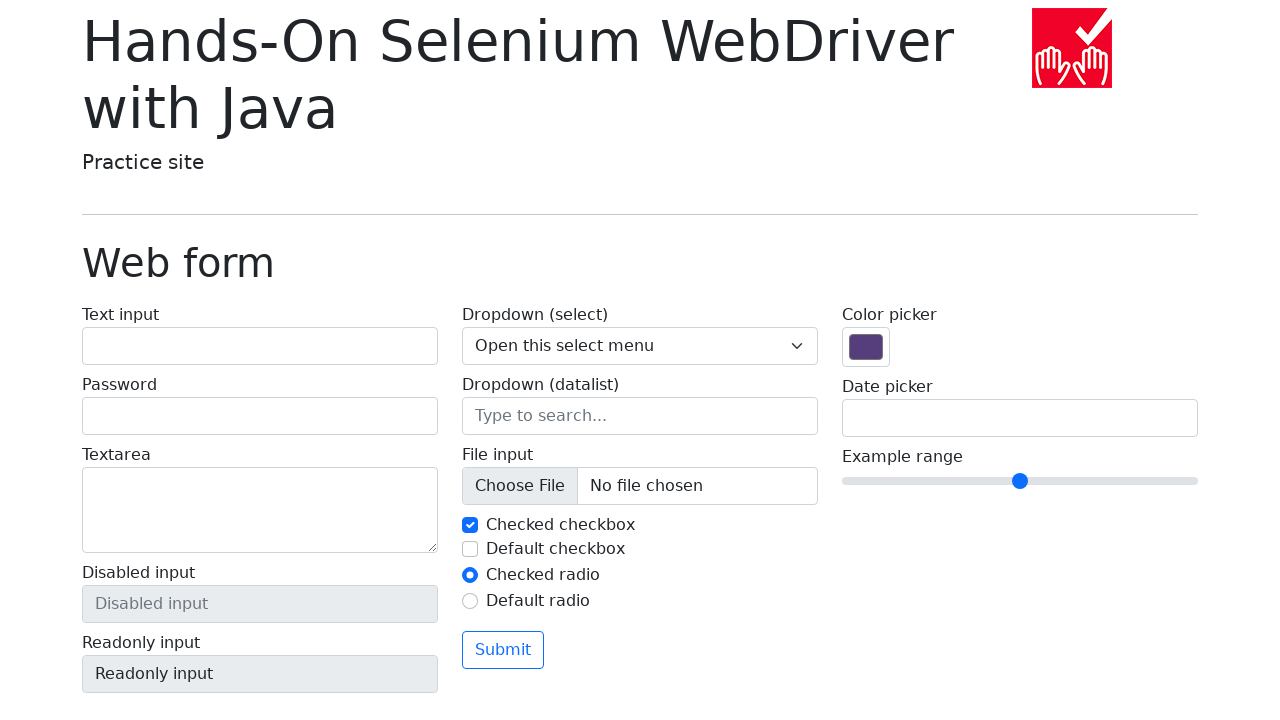

Located textarea element with name 'my-textarea'
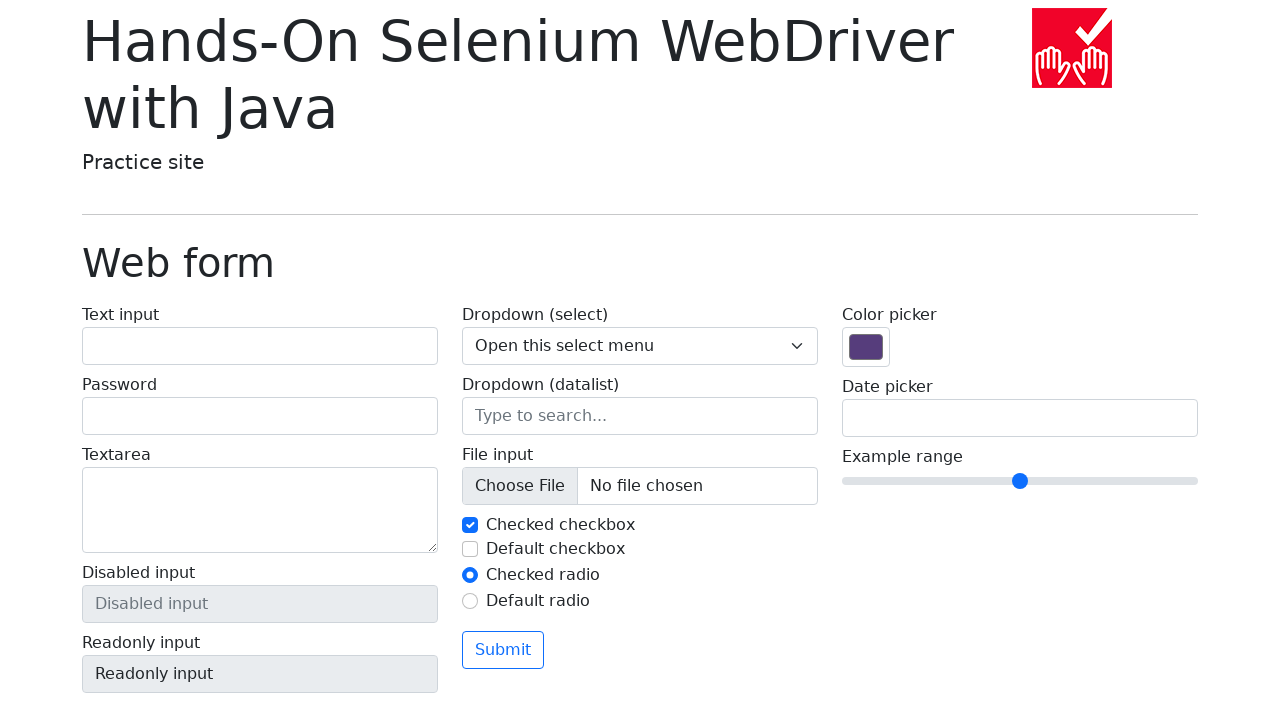

Retrieved initial scroll height: 84px
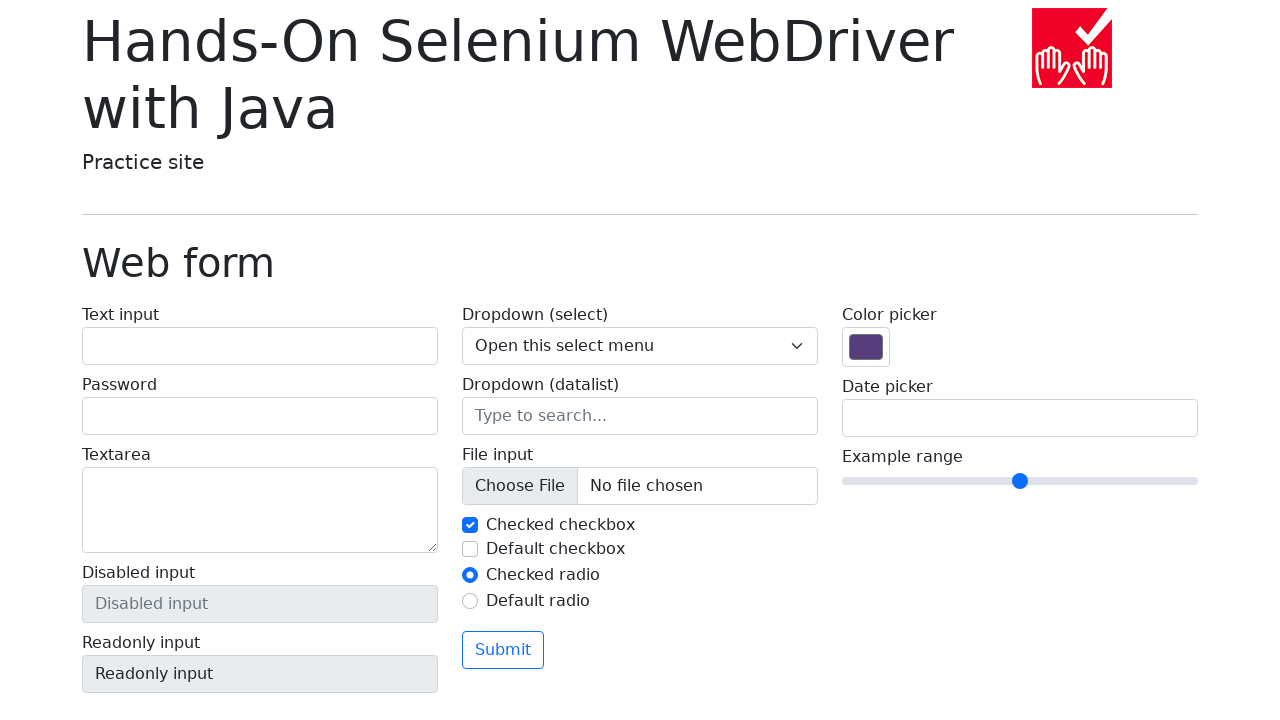

Filled textarea with multiline text (4 lines) on textarea[name='my-textarea']
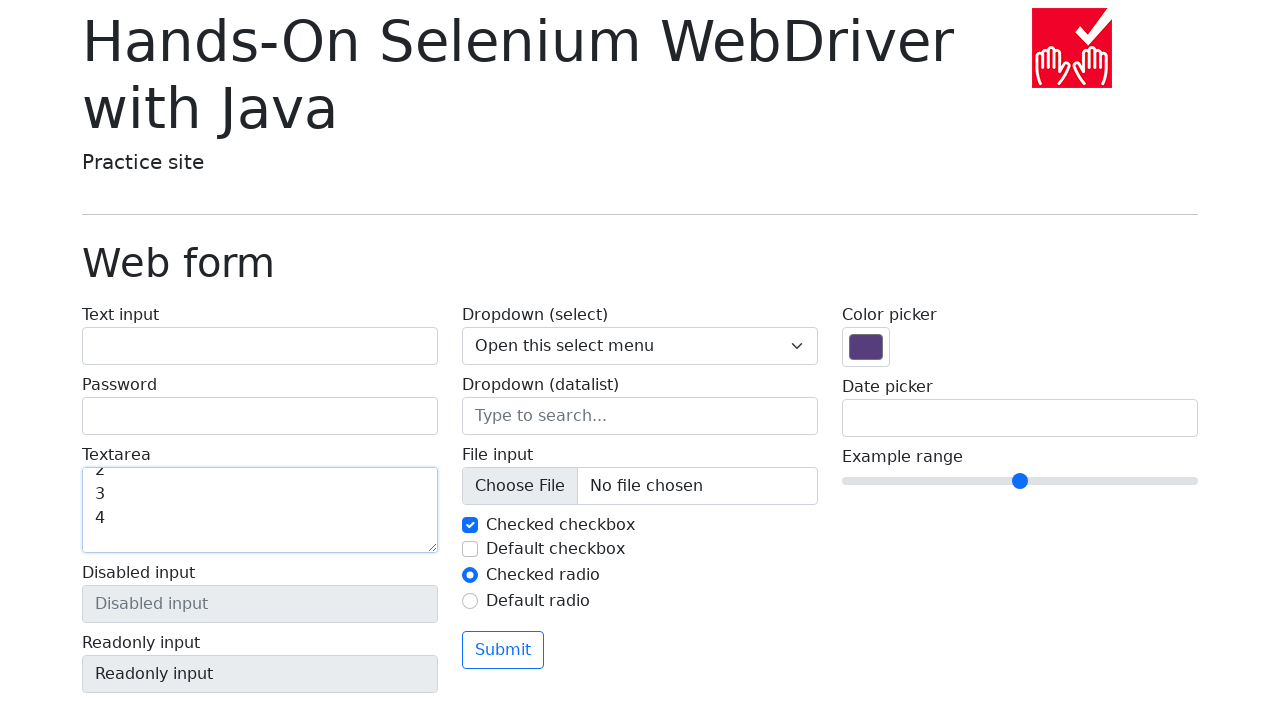

Retrieved new scroll height: 132px
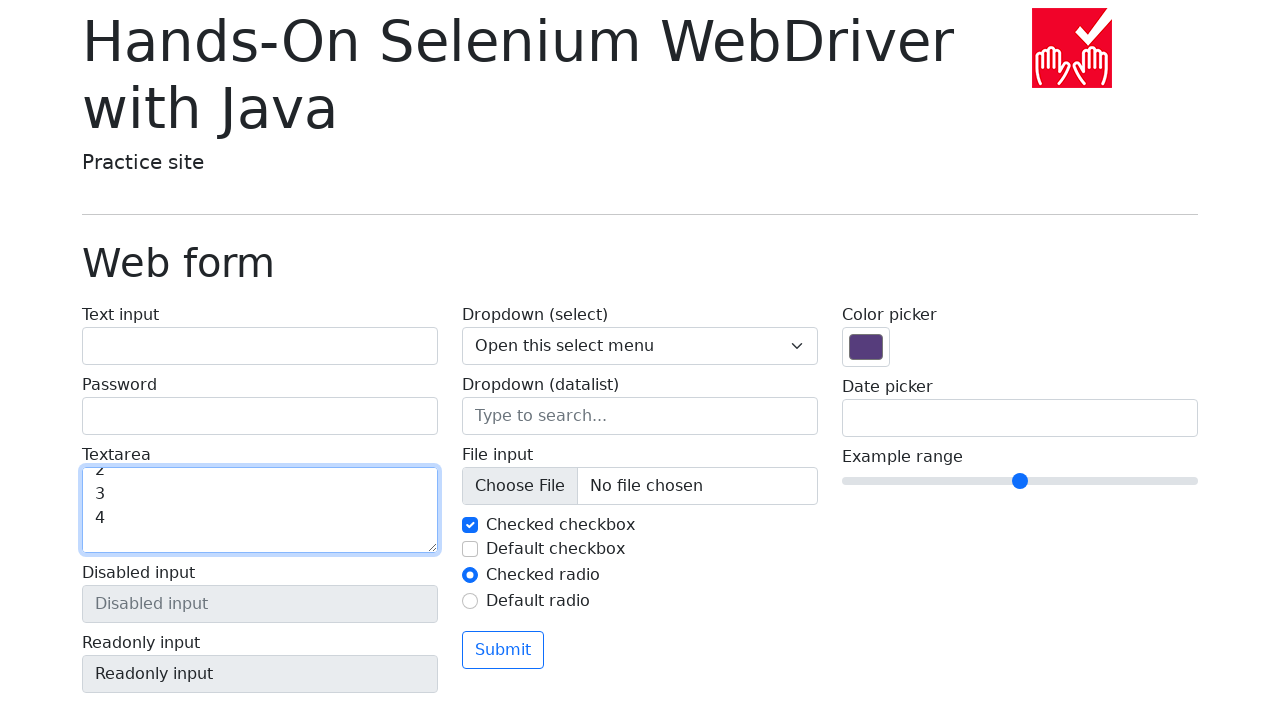

Verified scroll height increased from 84px to 132px
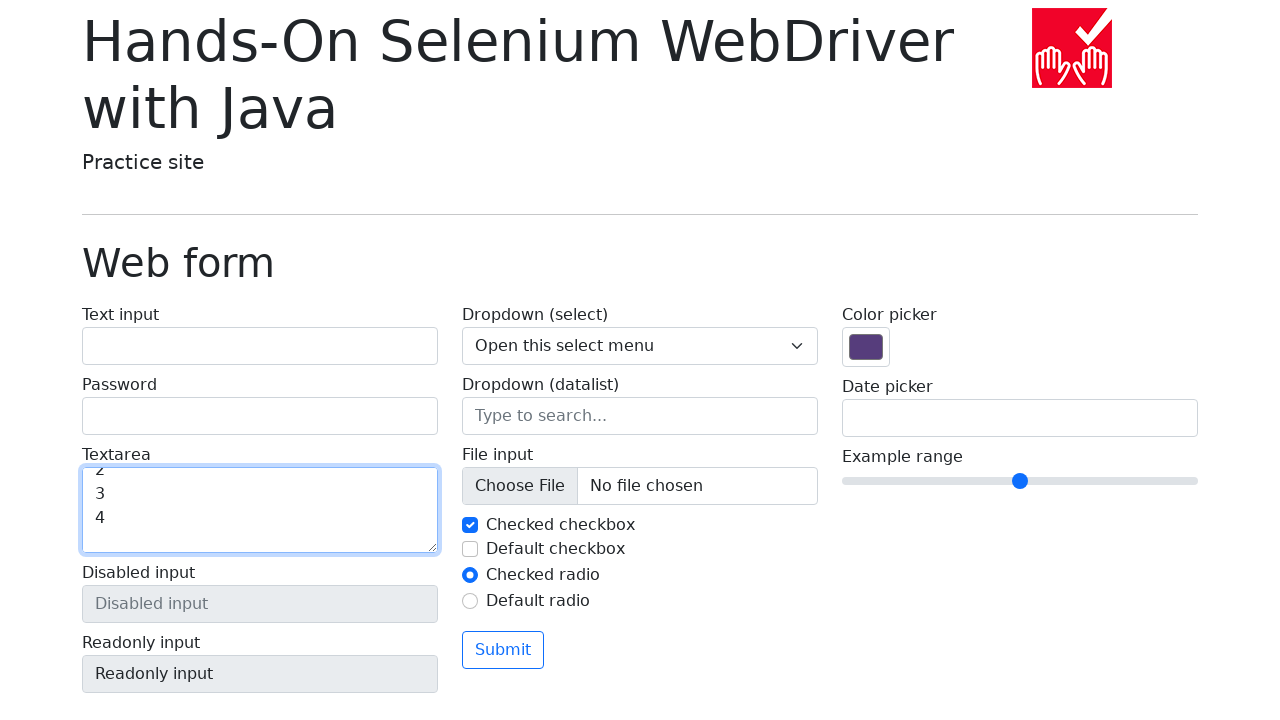

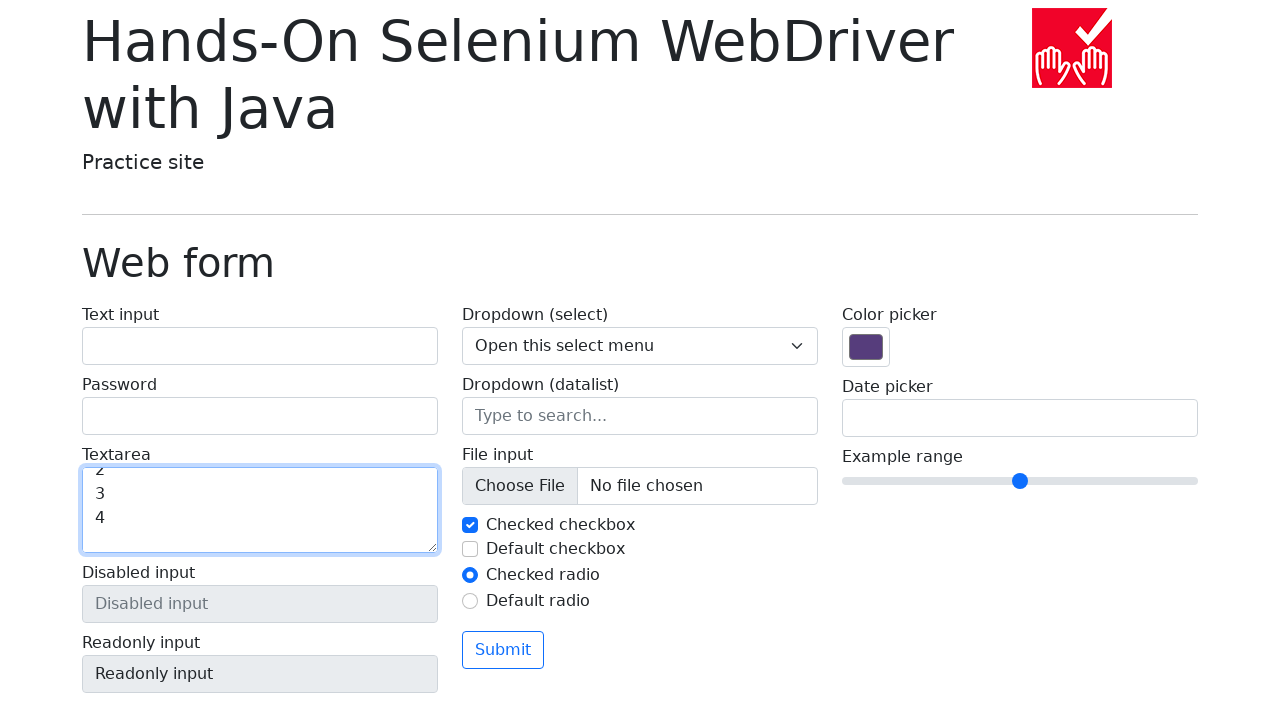